Tests double-click and right-click button interactions on a demo page

Starting URL: https://demoqa.com/buttons

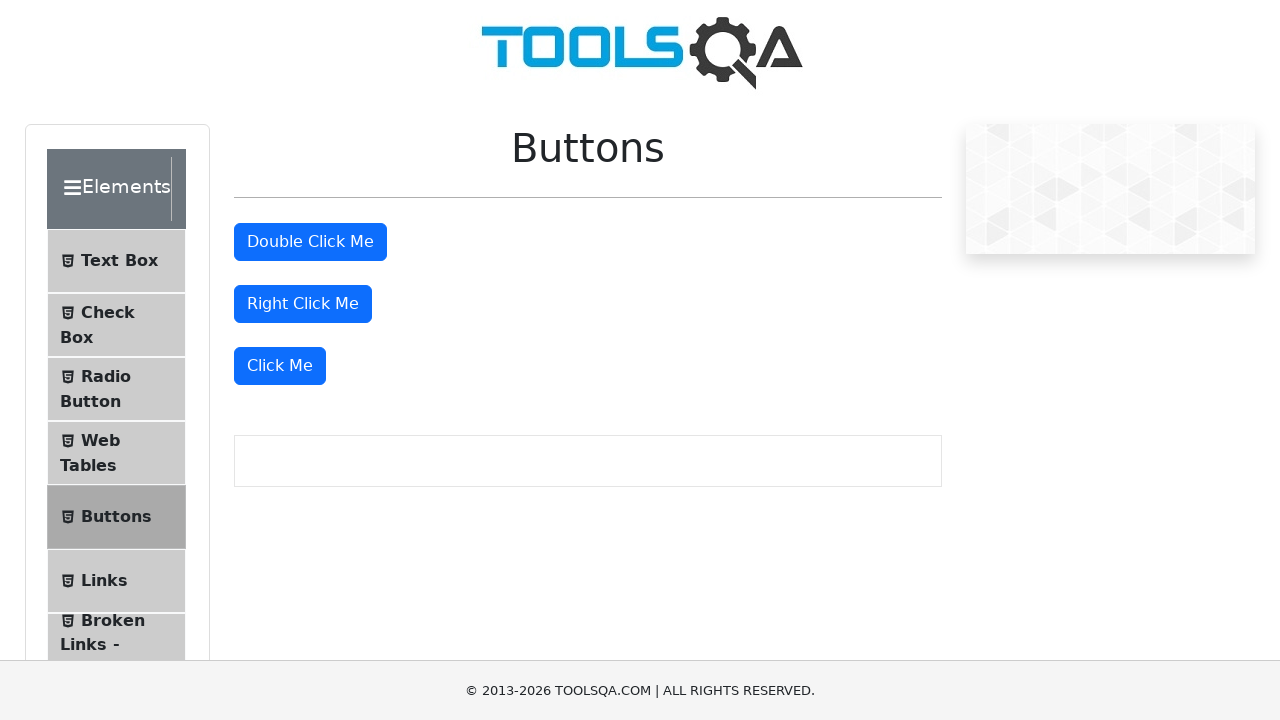

Double-clicked the double-click button at (310, 242) on #doubleClickBtn
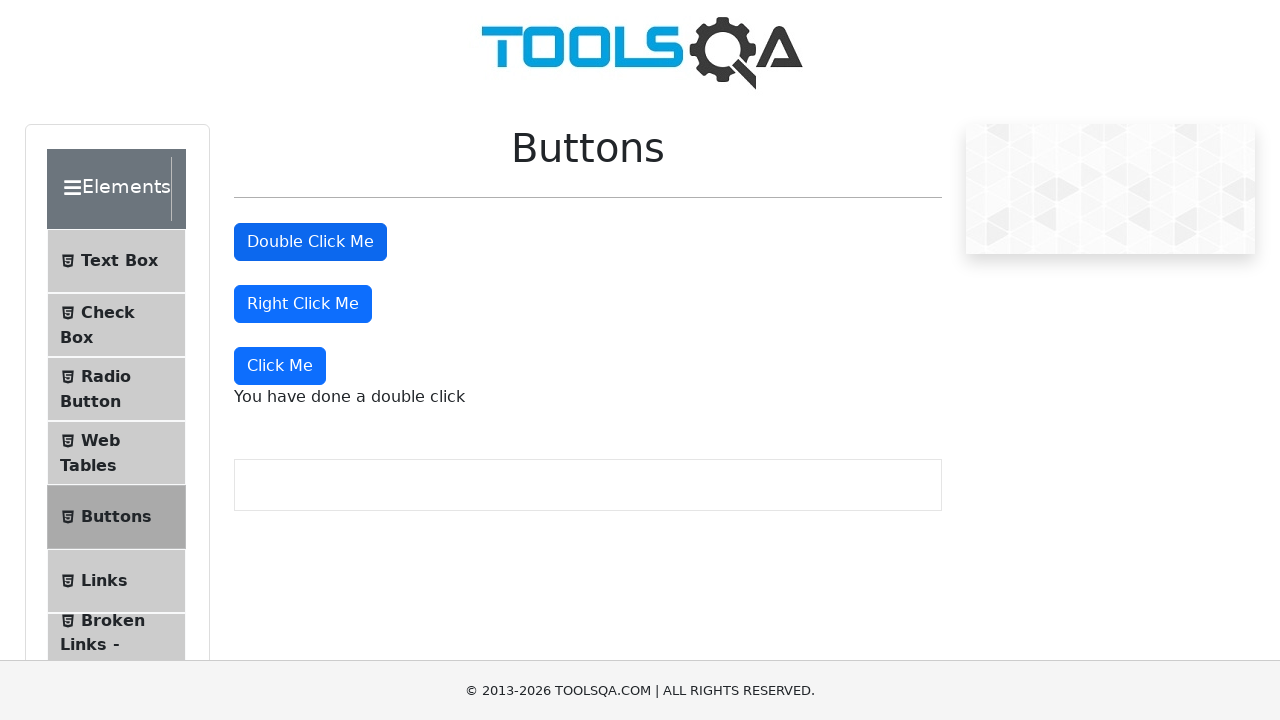

Double-click message appeared
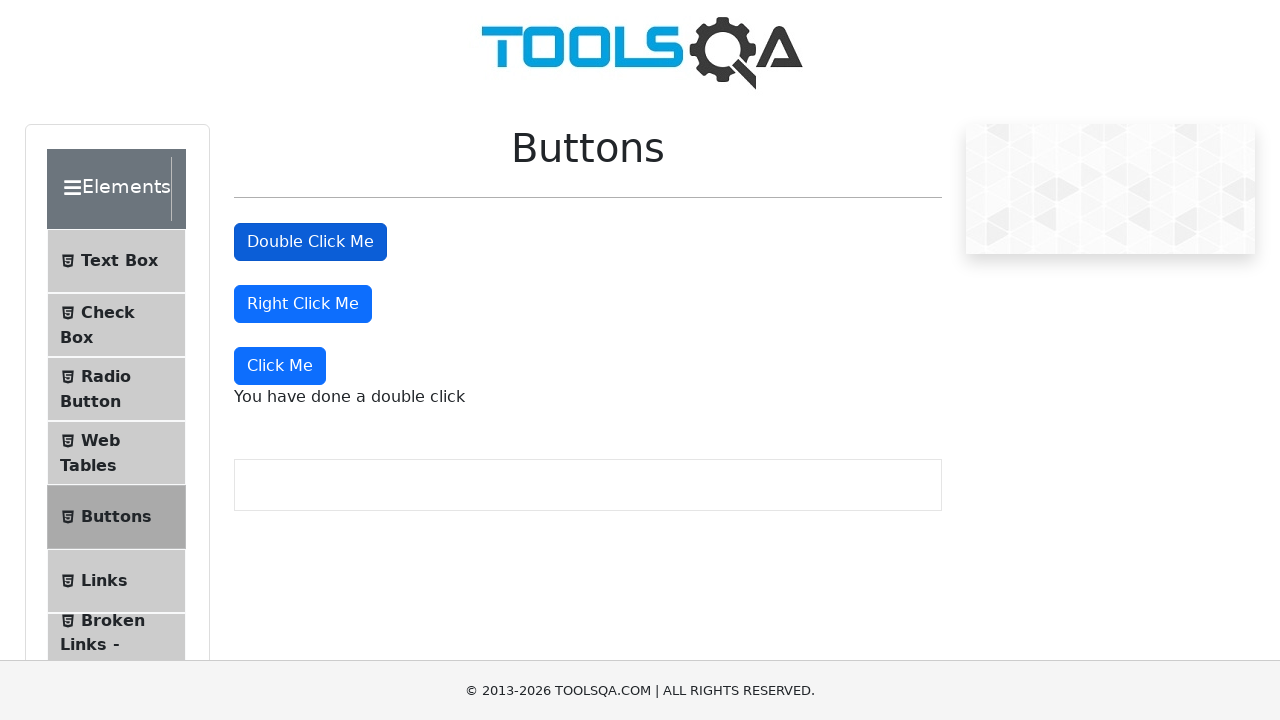

Right-clicked the right-click button at (303, 304) on #rightClickBtn
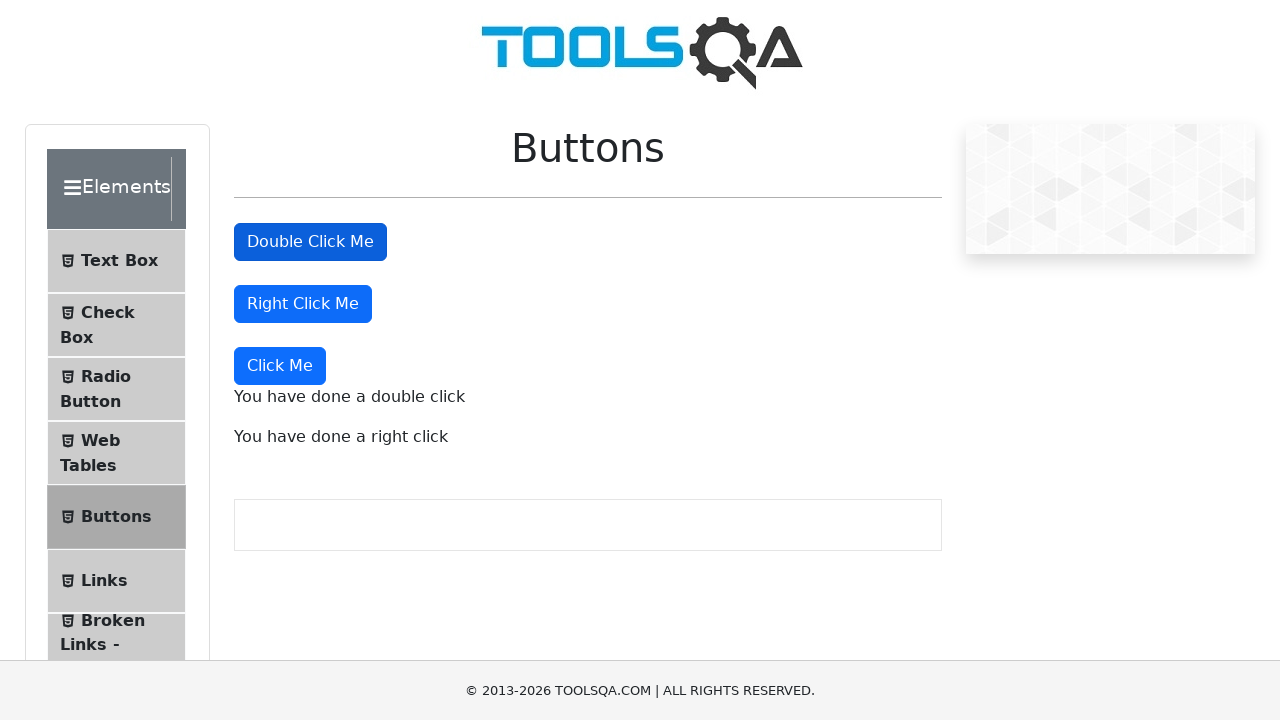

Right-click message appeared
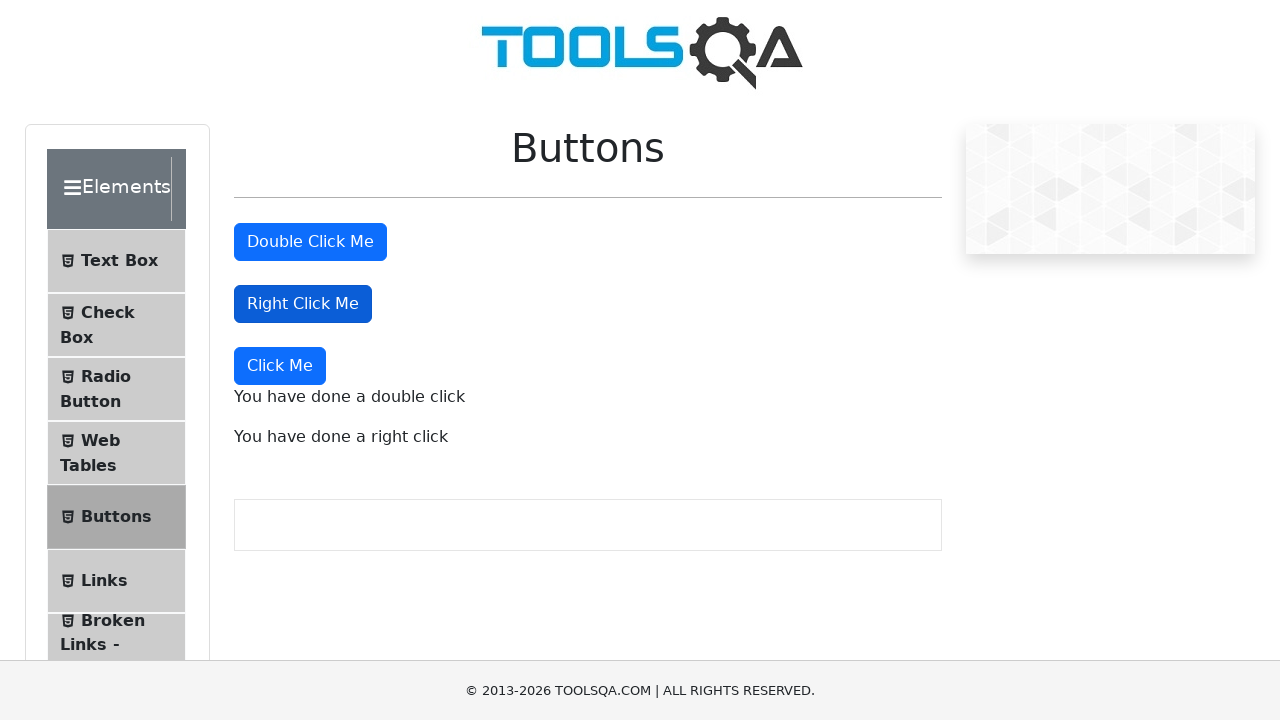

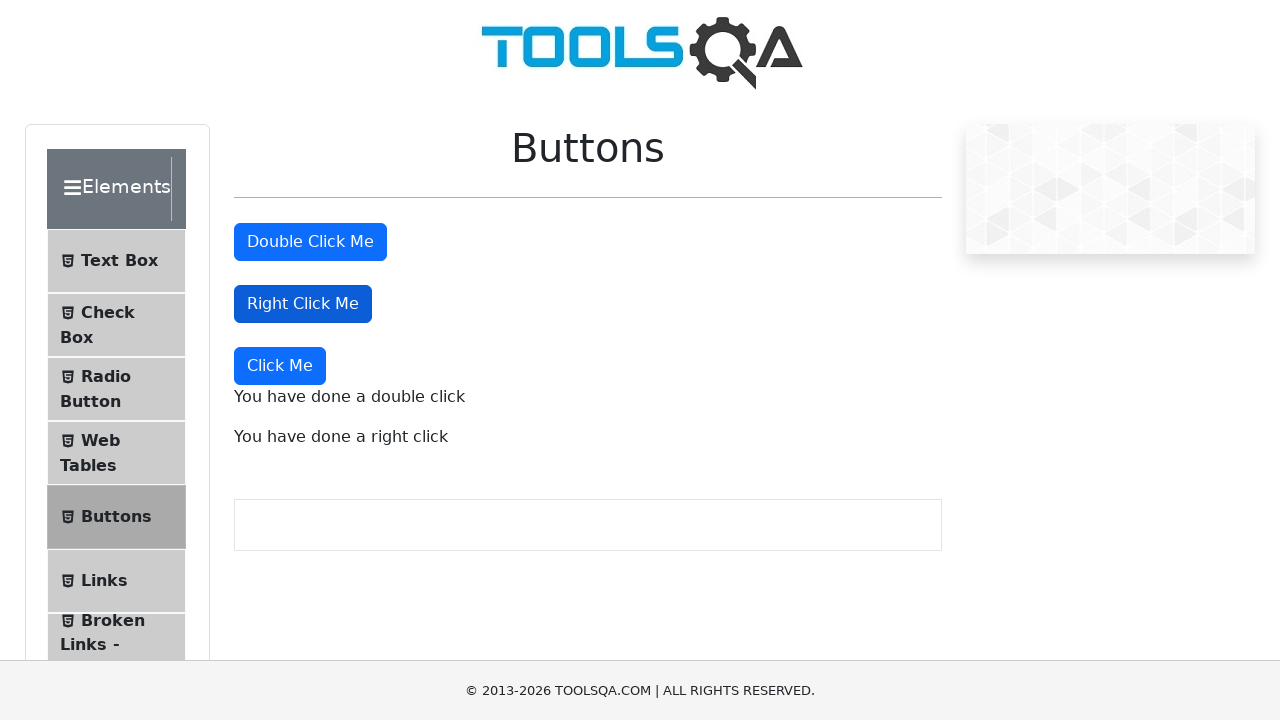